Tests interacting with a JavaScript prompt by clicking a button, entering text into the prompt dialog, and verifying the result

Starting URL: https://the-internet.herokuapp.com/javascript_alerts

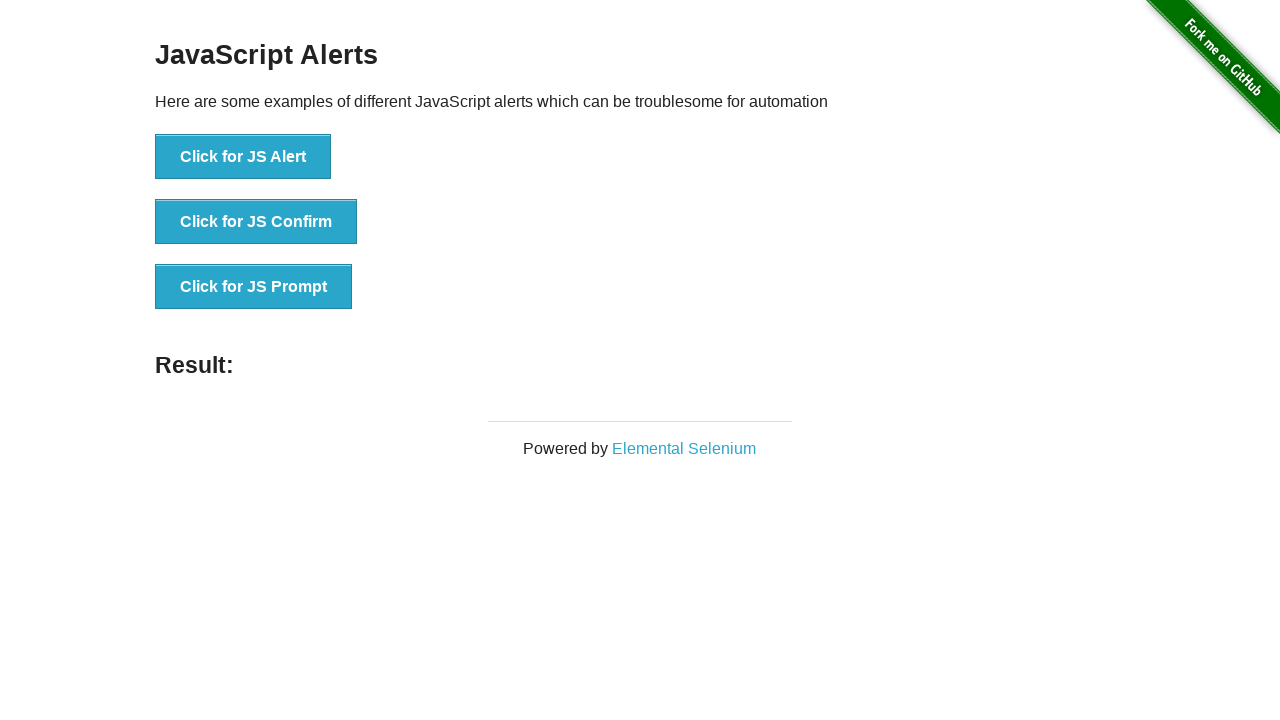

Set up dialog handler to accept prompt and enter 'test'
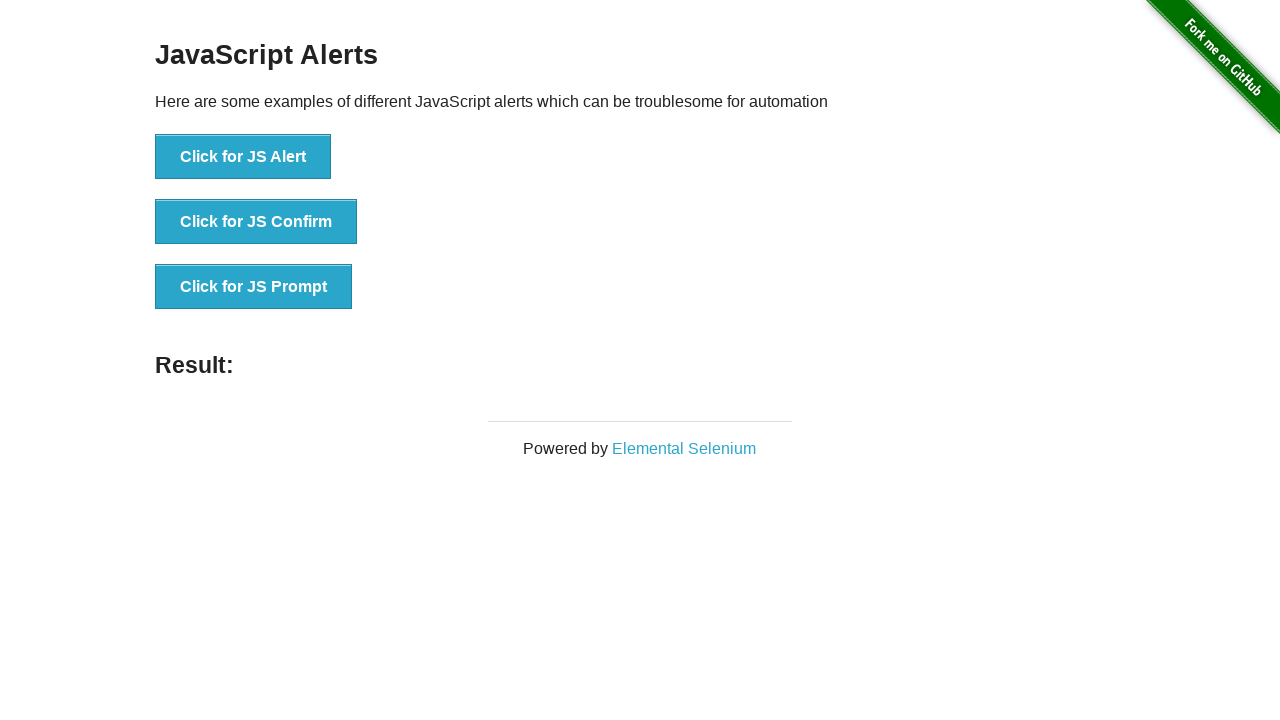

Clicked the 'Click for JS Prompt' button at (254, 287) on button:has-text('Click for JS Prompt')
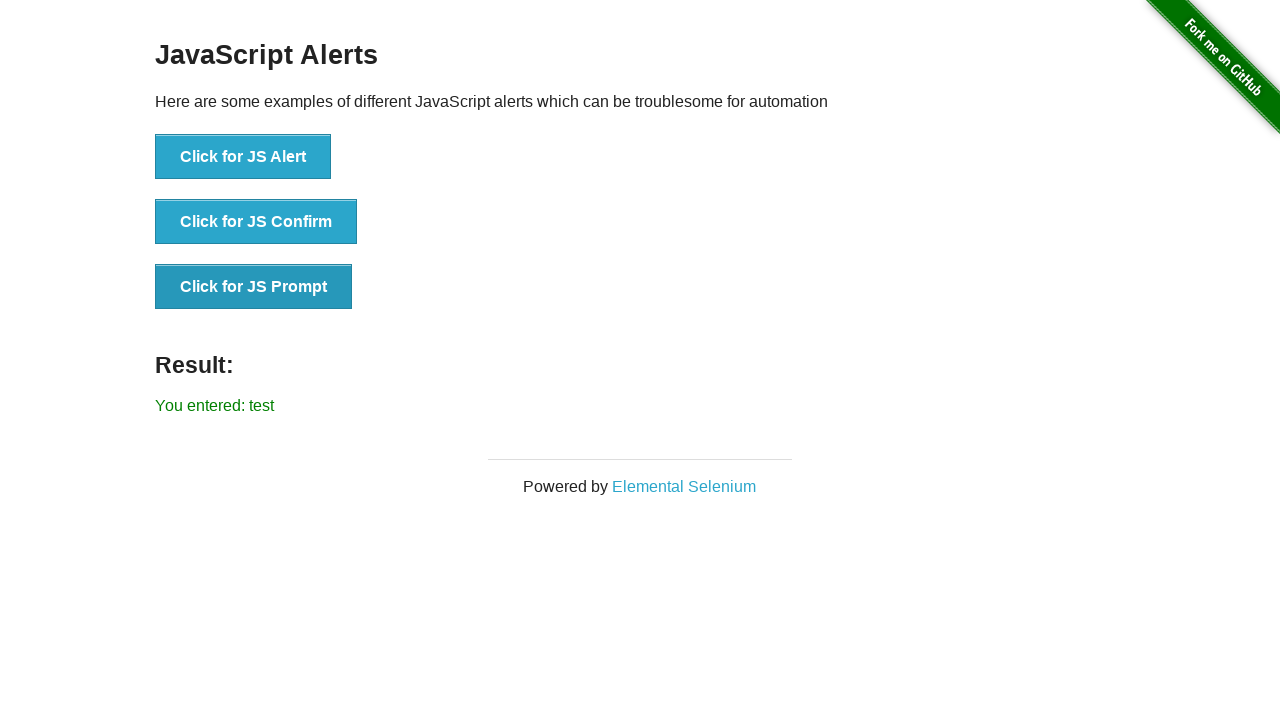

Verified prompt result text 'You entered: test' appeared
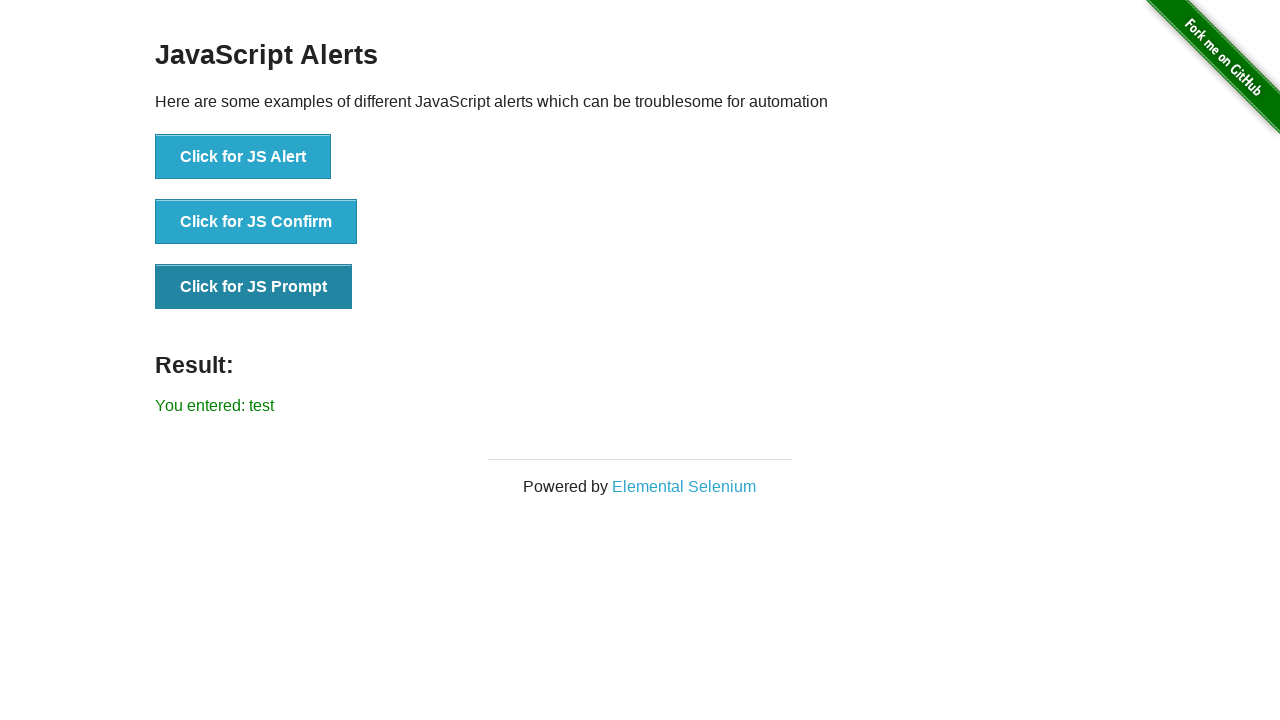

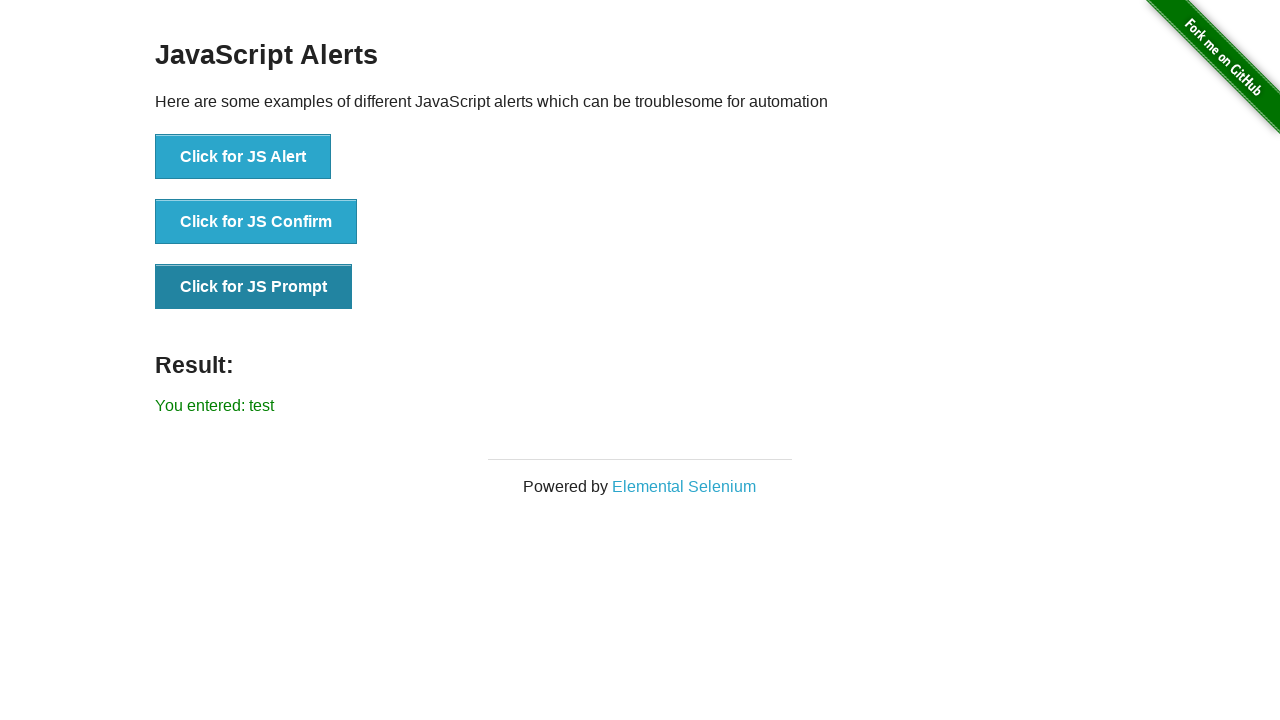